Tests various Playwright selectors by interacting with form elements including checkboxes, dropdowns, and text fields on an Angular practice page

Starting URL: https://rahulshettyacademy.com/angularpractice/

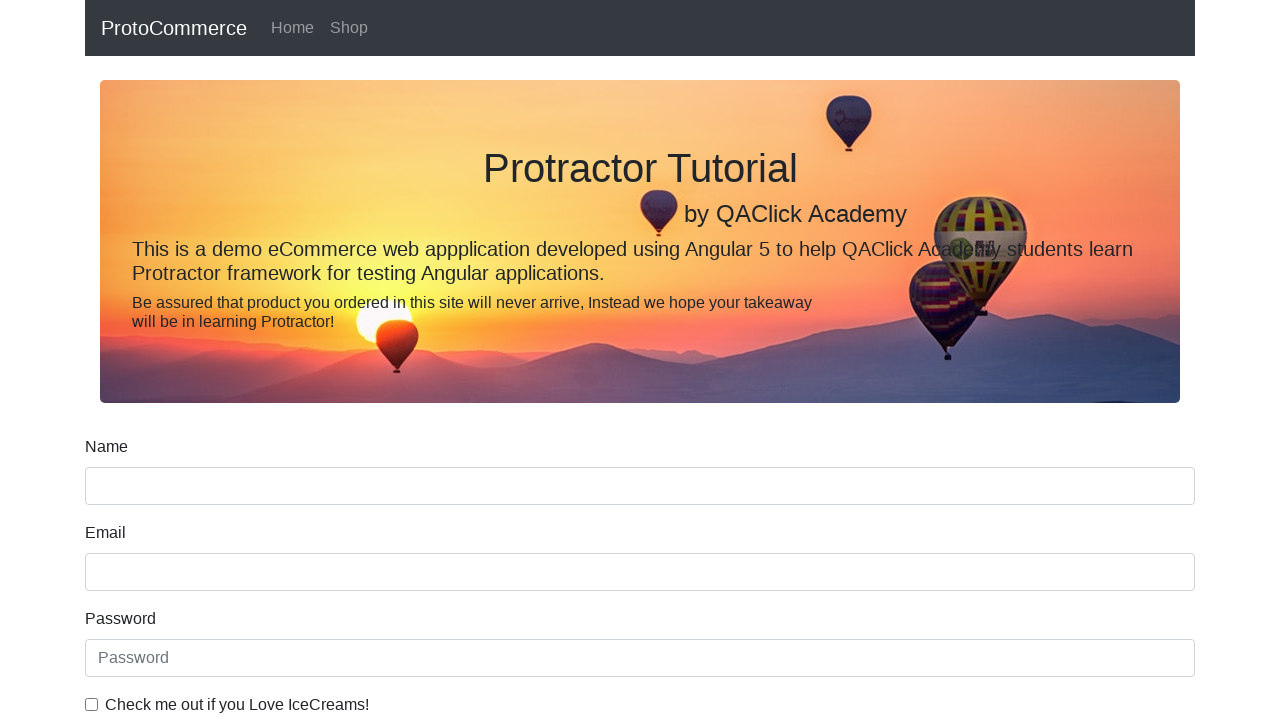

Checked ice cream checkbox using label text at (92, 704) on internal:label="Check me out if you Love IceCreams!"i
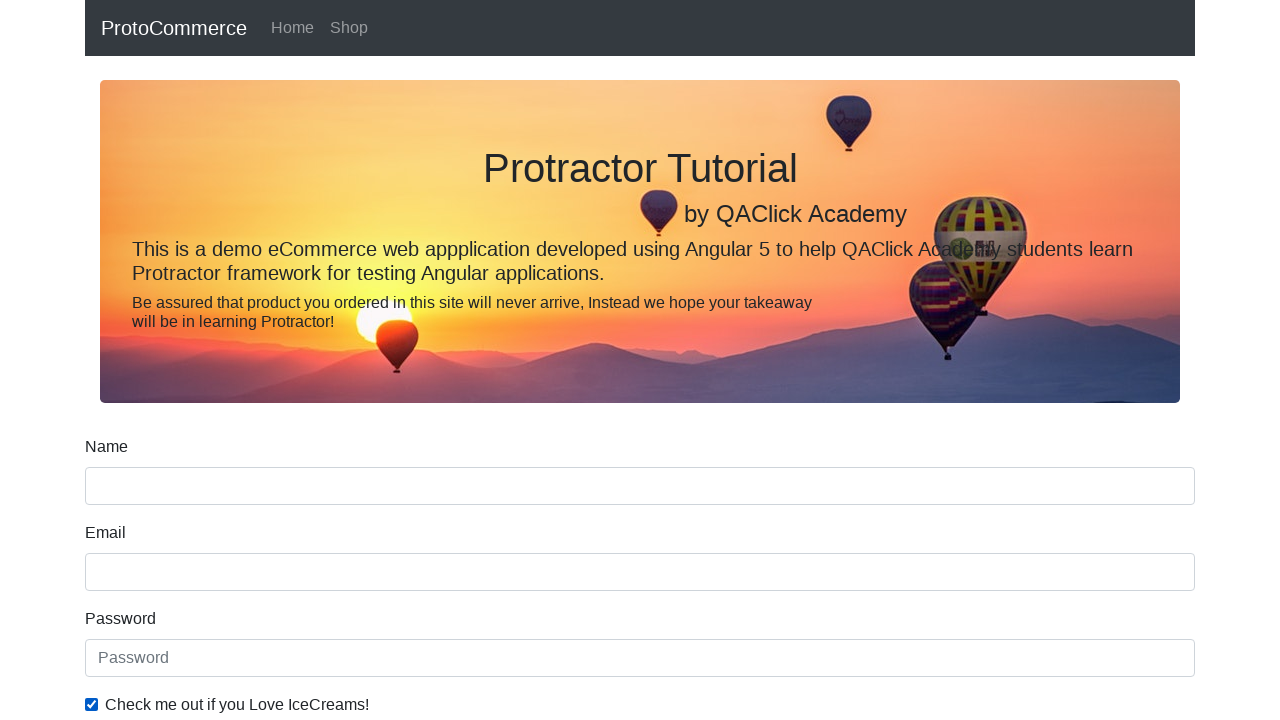

Selected Student radio button at (238, 360) on internal:label="Student"i
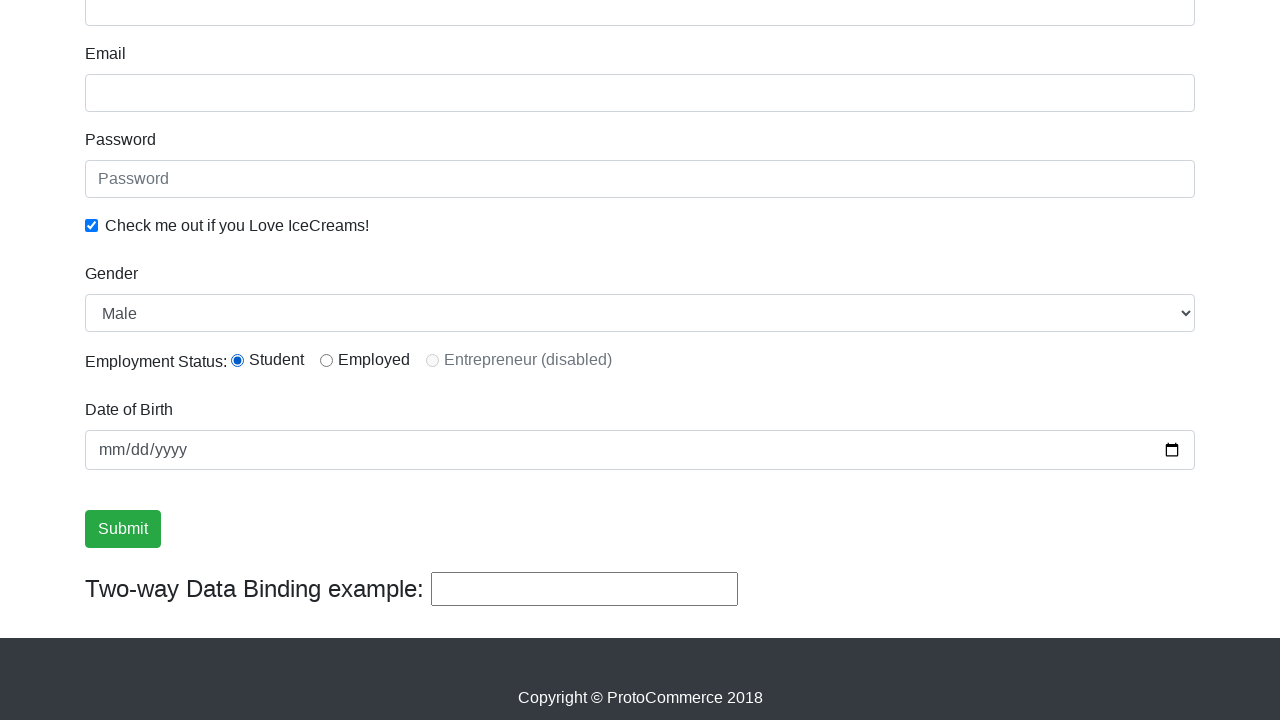

Selected Female option from gender dropdown on internal:label="Gender"i
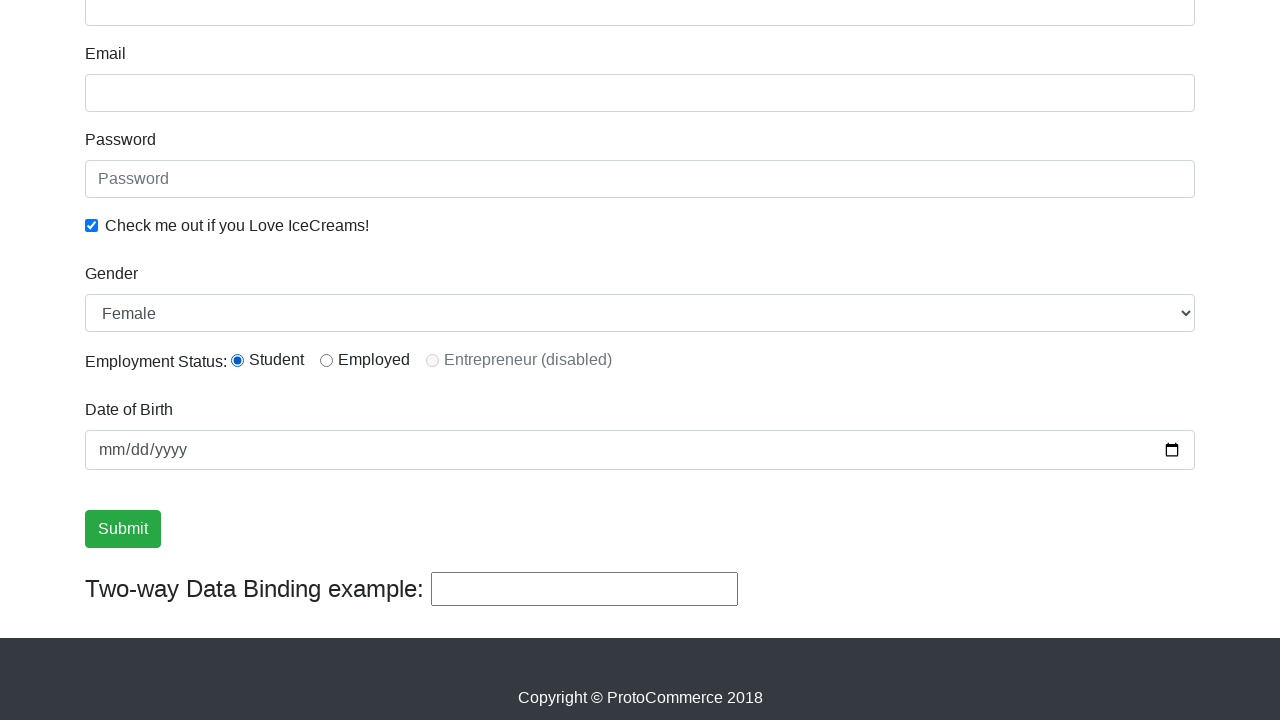

Filled password field with 'mypassword' on internal:attr=[placeholder="Password"i]
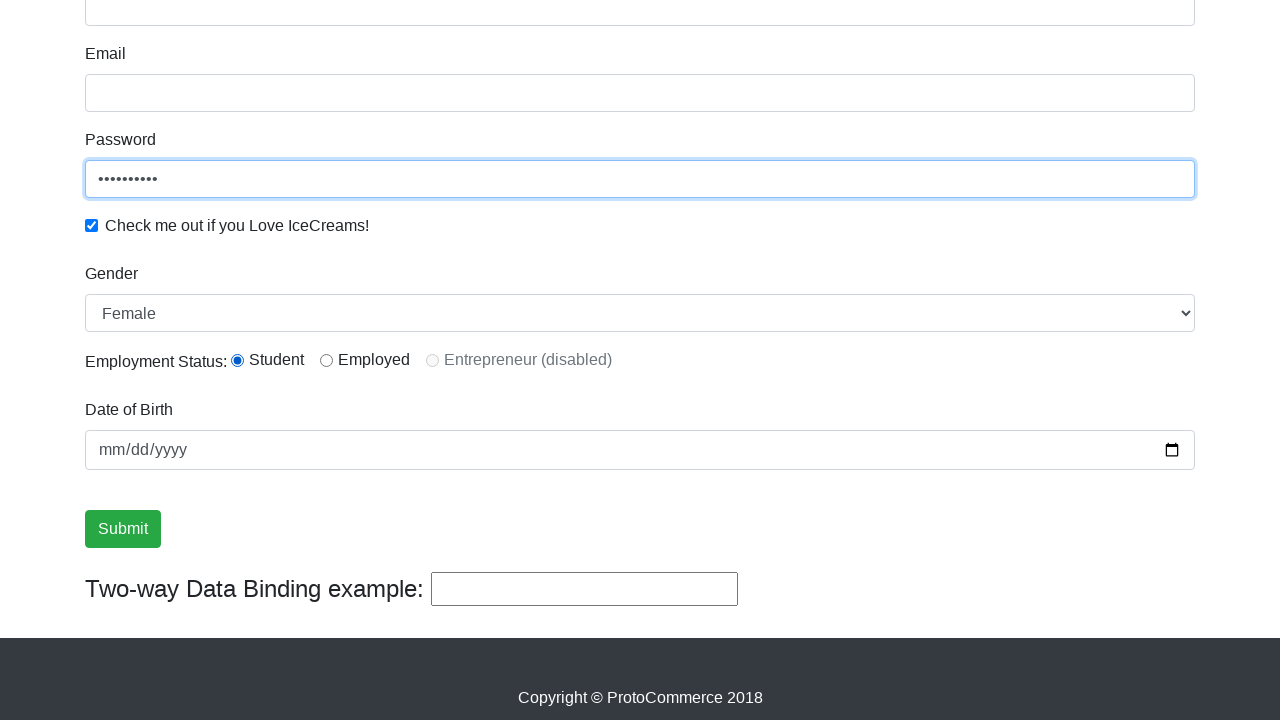

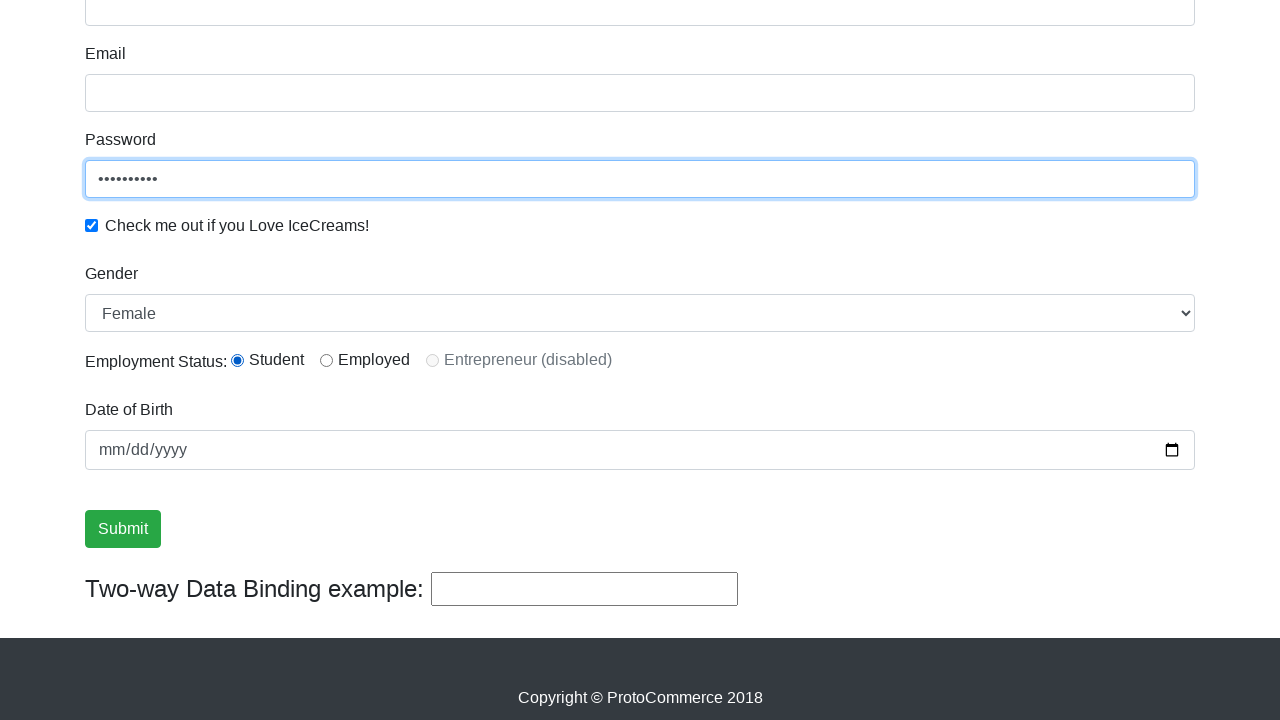